Tests customer login workflow in GlobalsQA Banking demo by selecting Customer Login, choosing Harry Potter from the dropdown, and verifying the welcome message.

Starting URL: https://www.globalsqa.com/angularJs-protractor/BankingProject/#/login

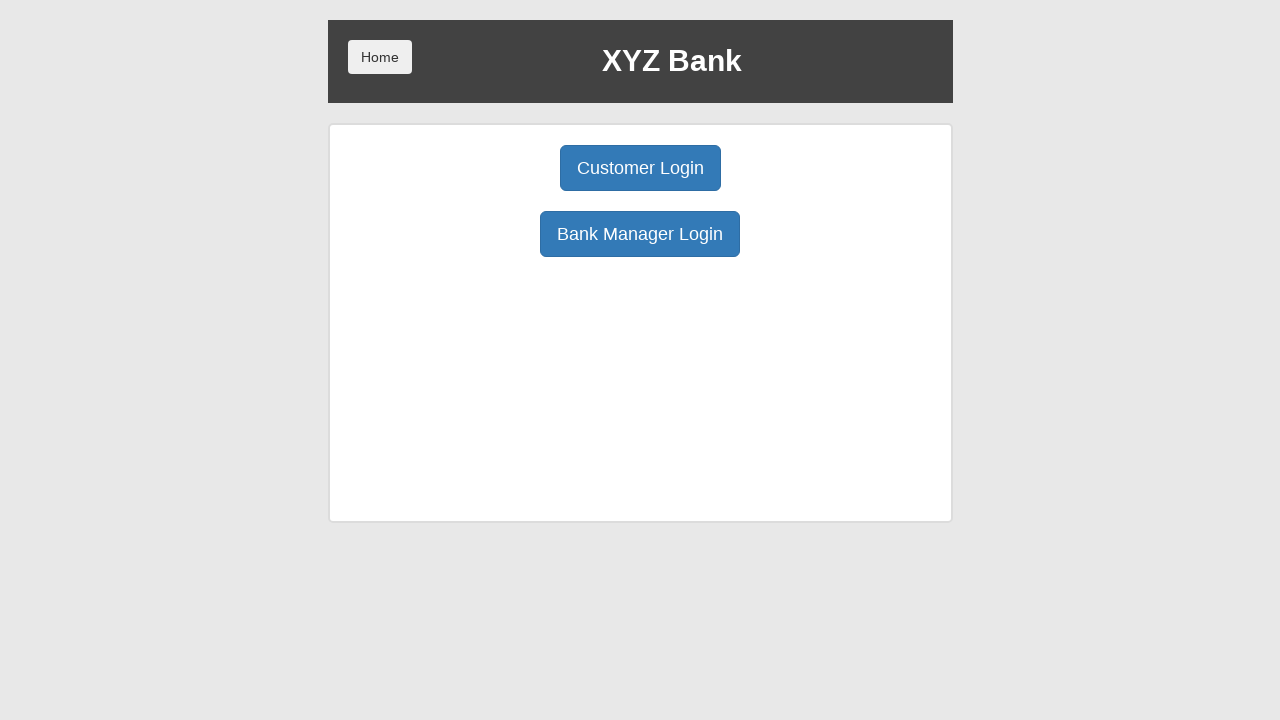

Waited for page to load (1500ms)
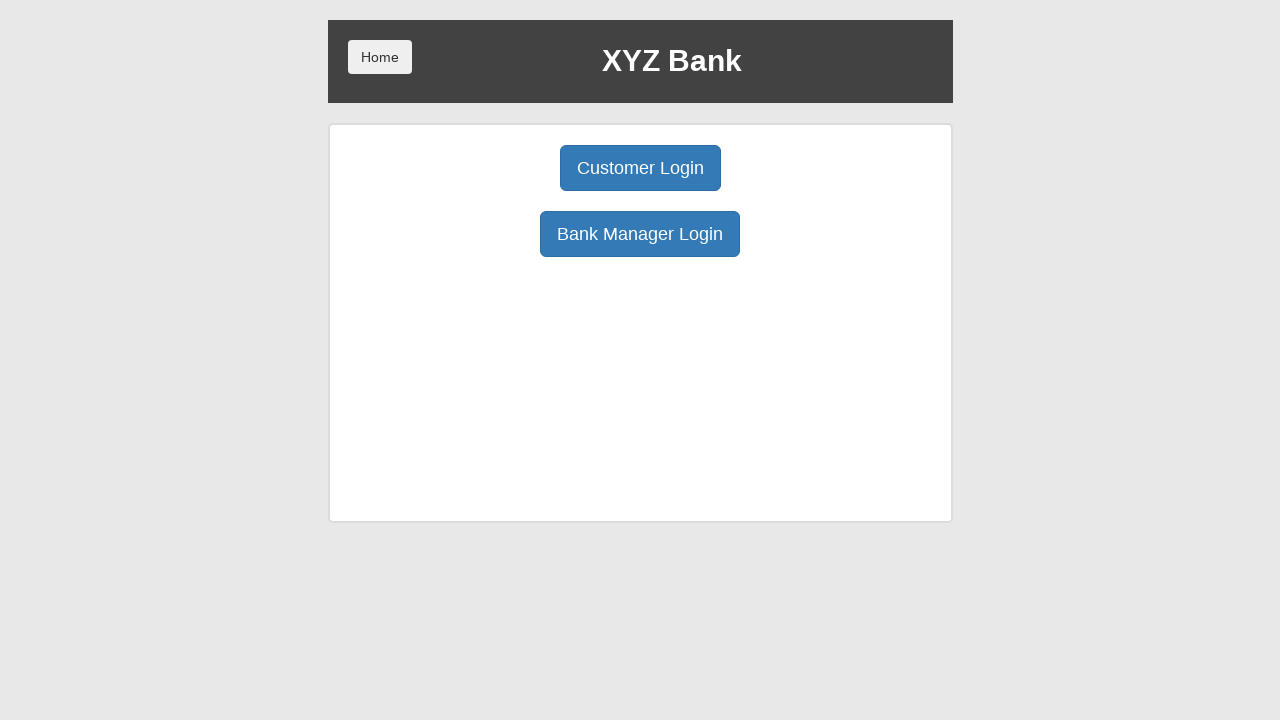

Clicked Customer Login button at (640, 168) on xpath=//button[@ng-click='customer()']
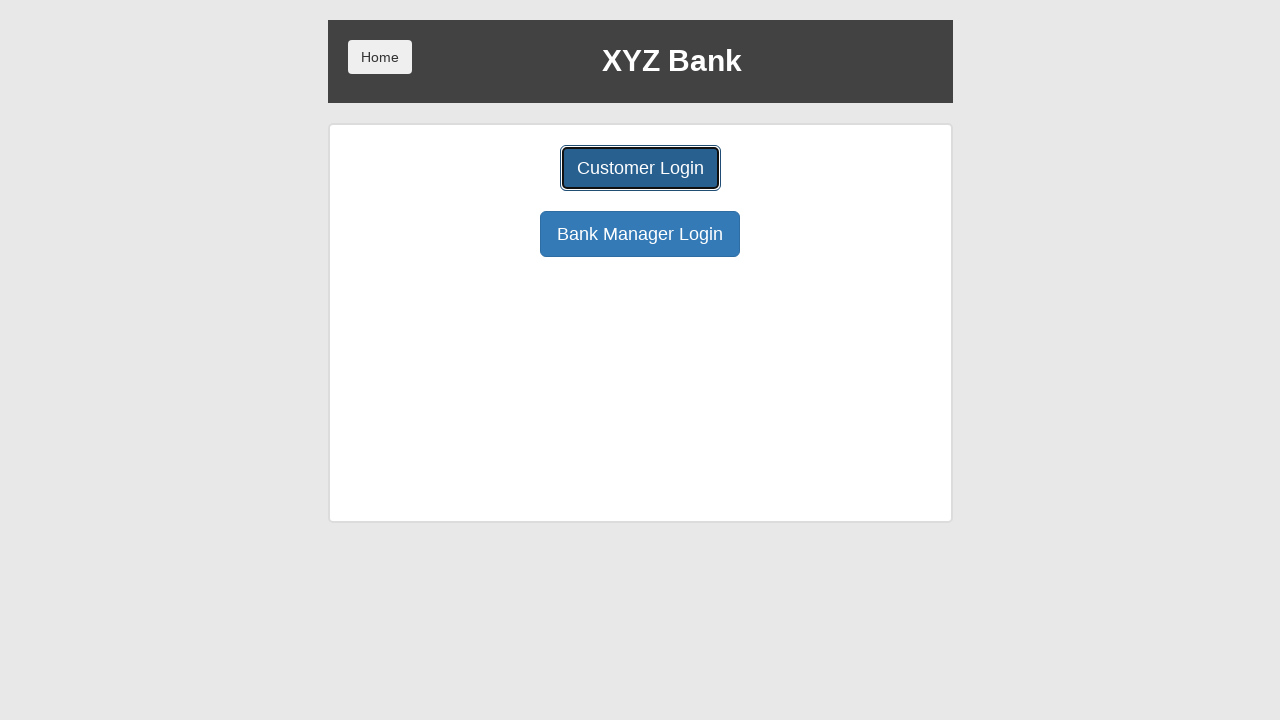

Waited before selecting customer (1500ms)
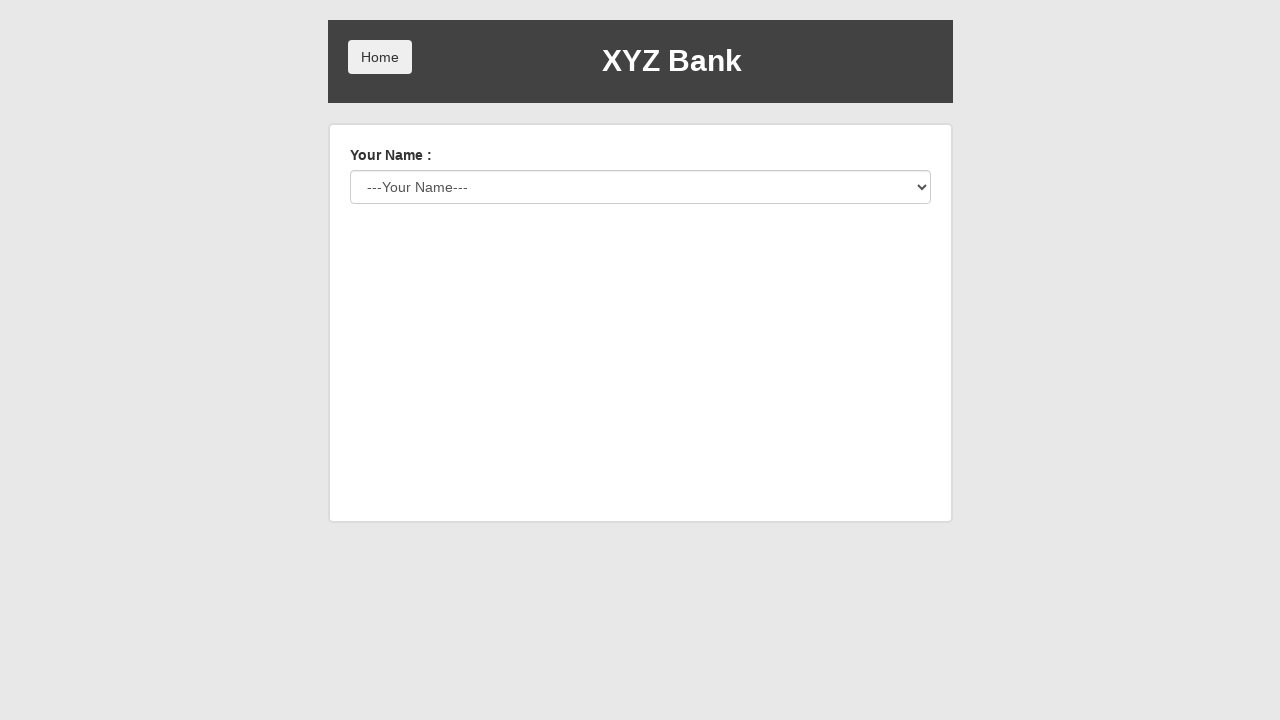

Selected Harry Potter from customer dropdown (index 2) on #userSelect
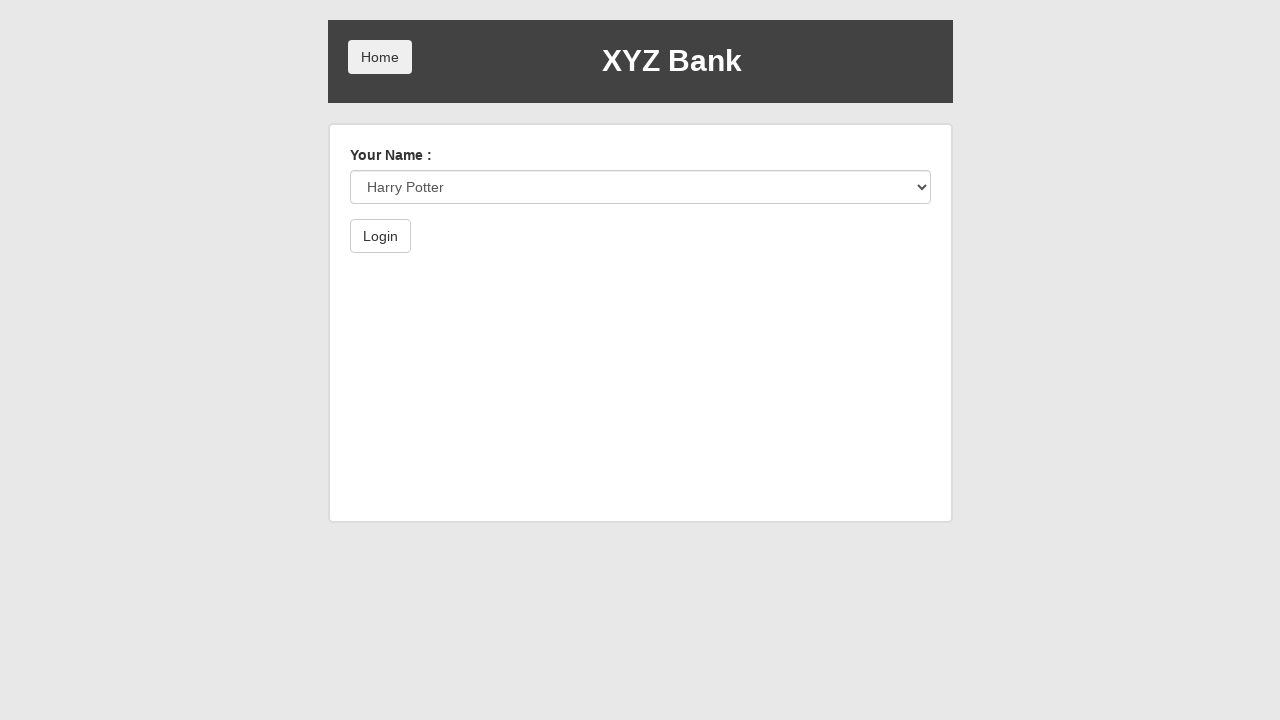

Clicked login button to authenticate at (380, 236) on xpath=//button[@type='submit']
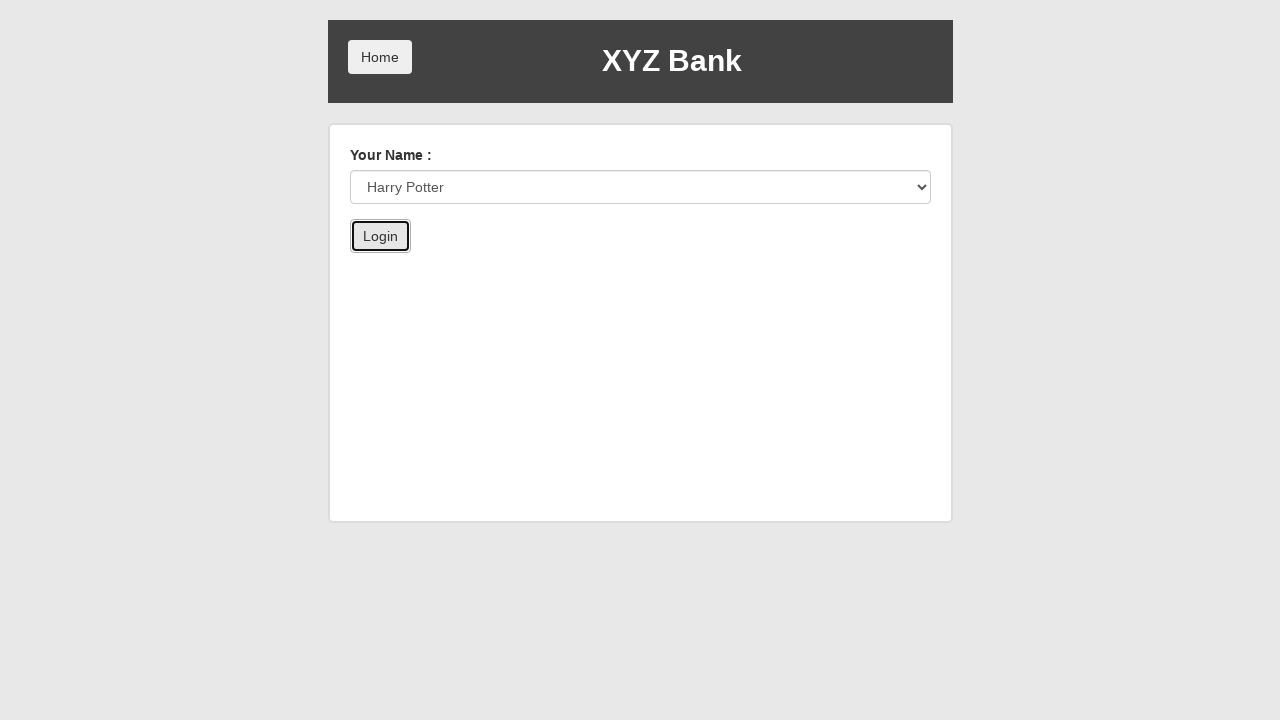

Waited for login to complete (1500ms)
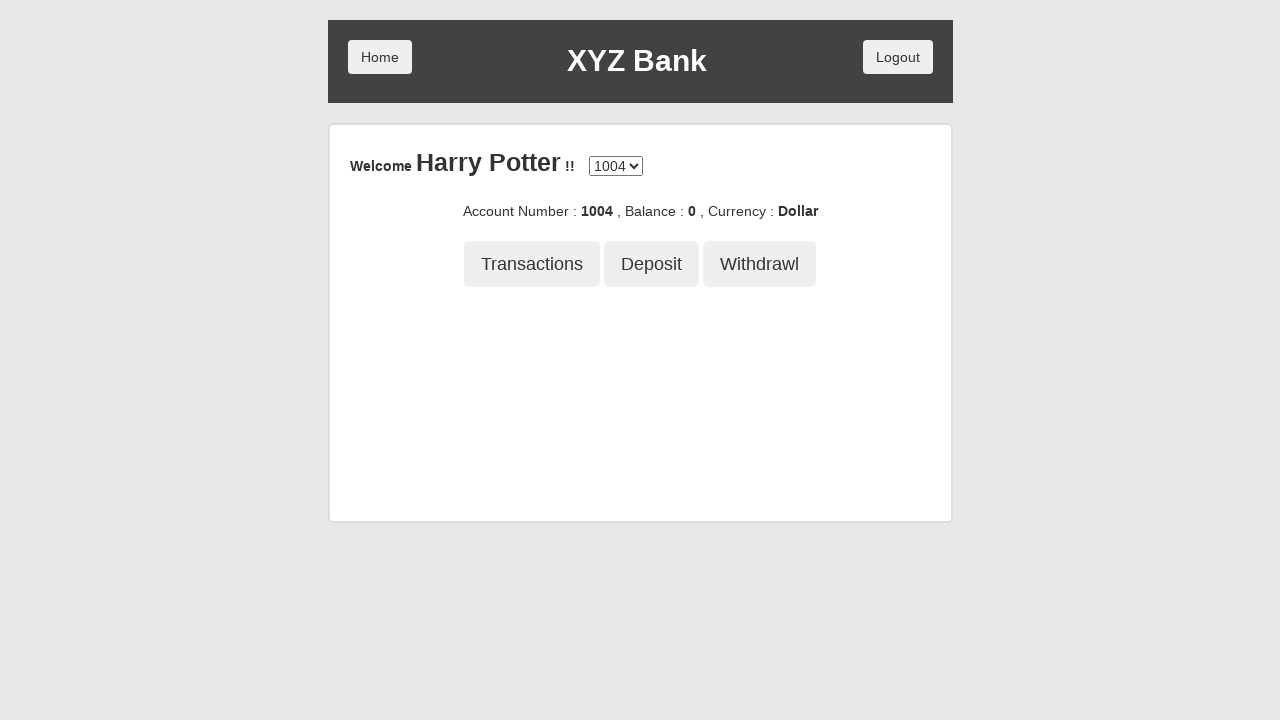

Verified welcome message appeared confirming successful login
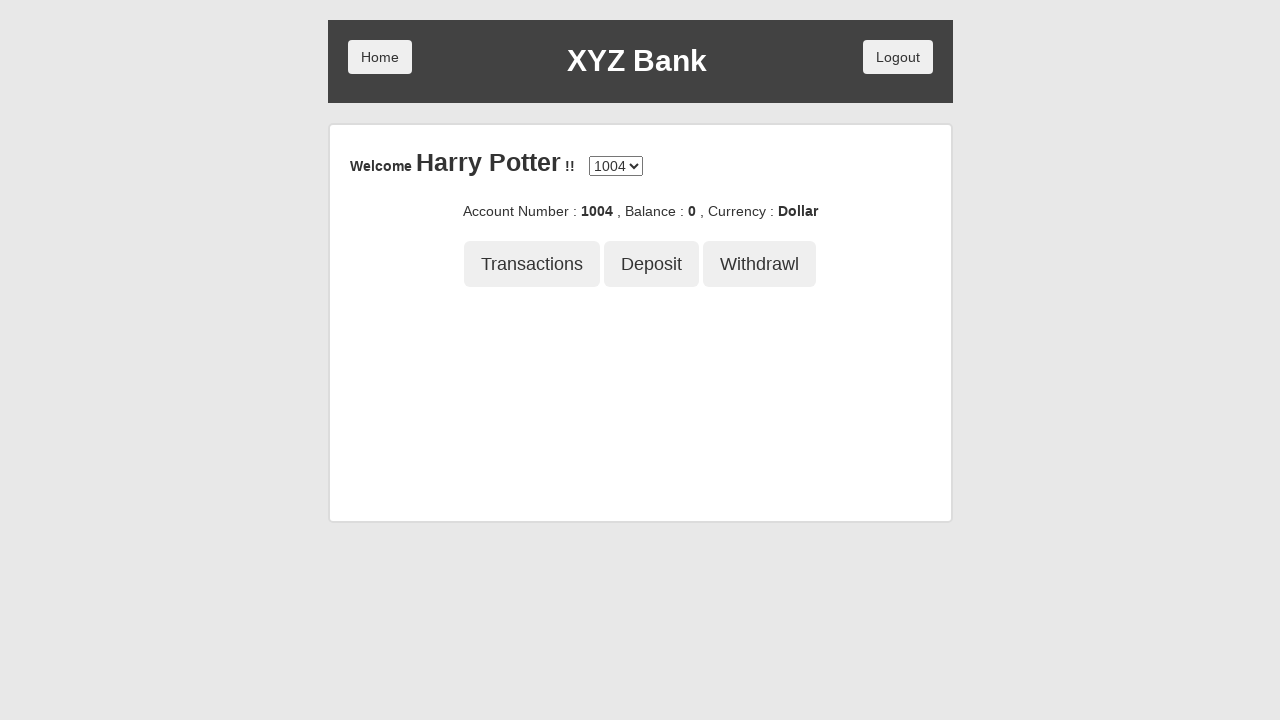

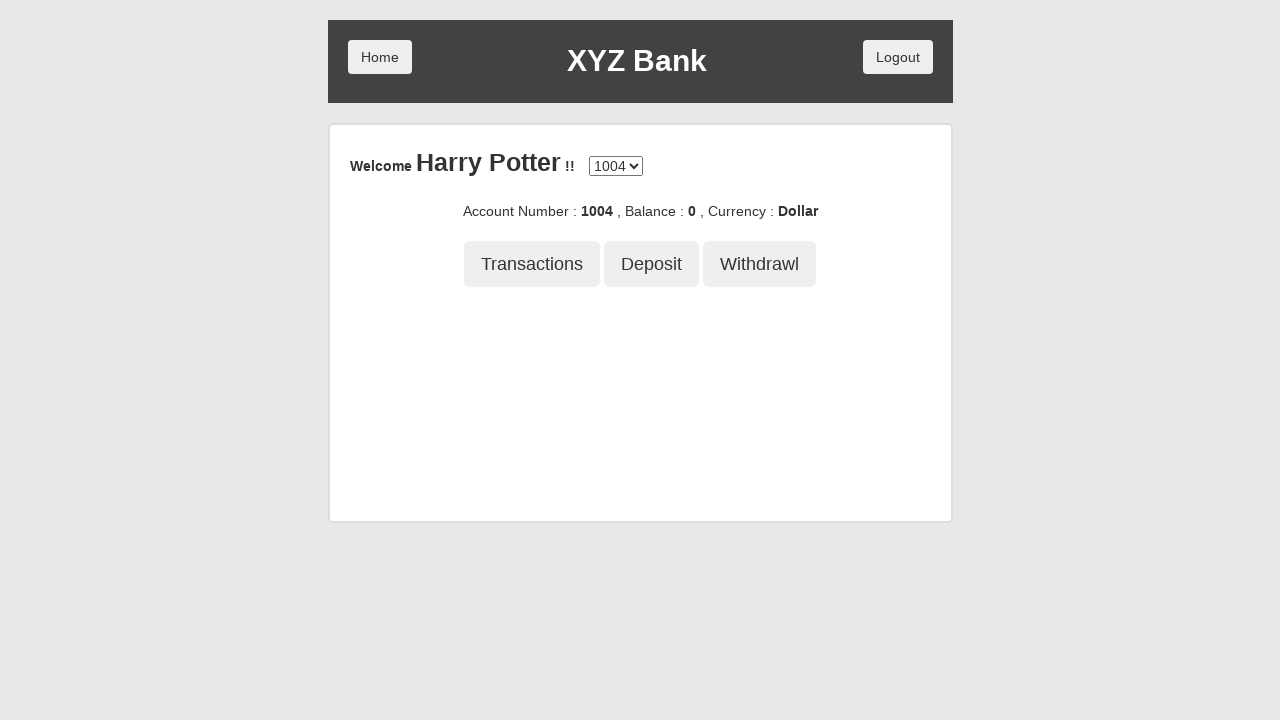